Tests handling of browser windows by opening new tabs and windows, switching between them, and verifying content

Starting URL: https://demoqa.com/browser-windows

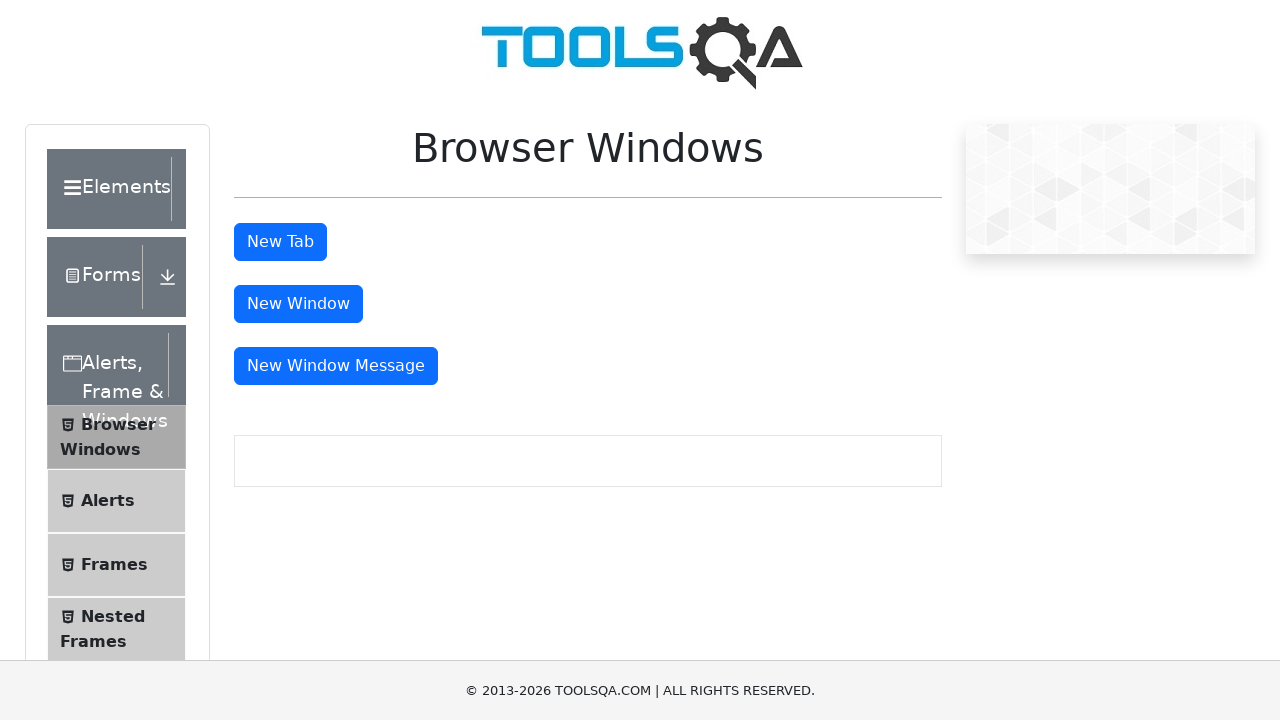

Clicked button to open new tab at (280, 242) on #tabButton
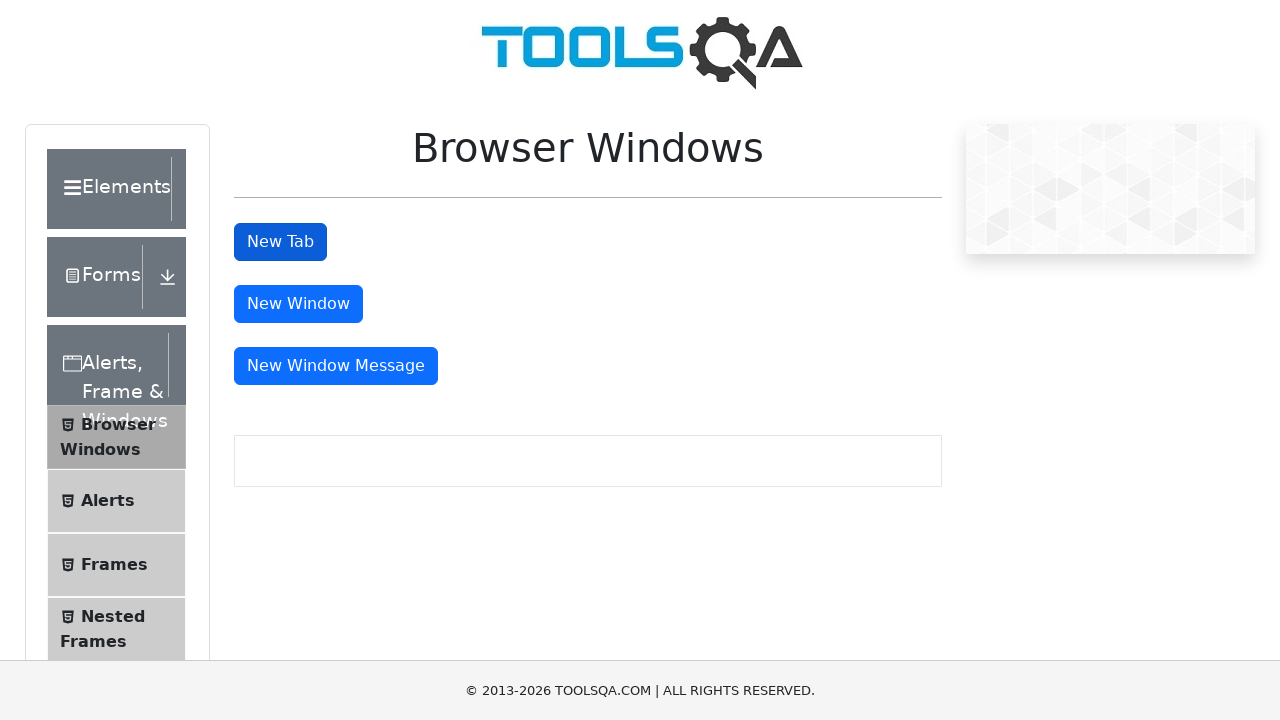

New tab loaded successfully
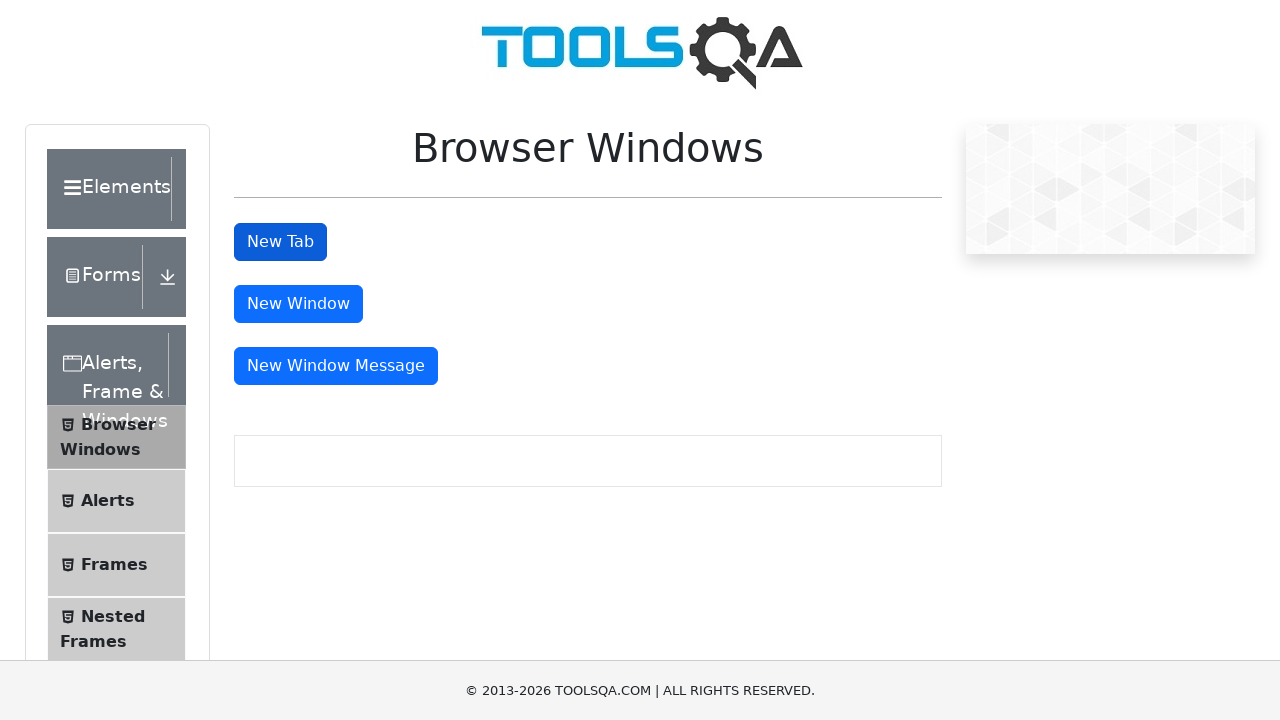

Clicked button to open new window at (298, 304) on #windowButton
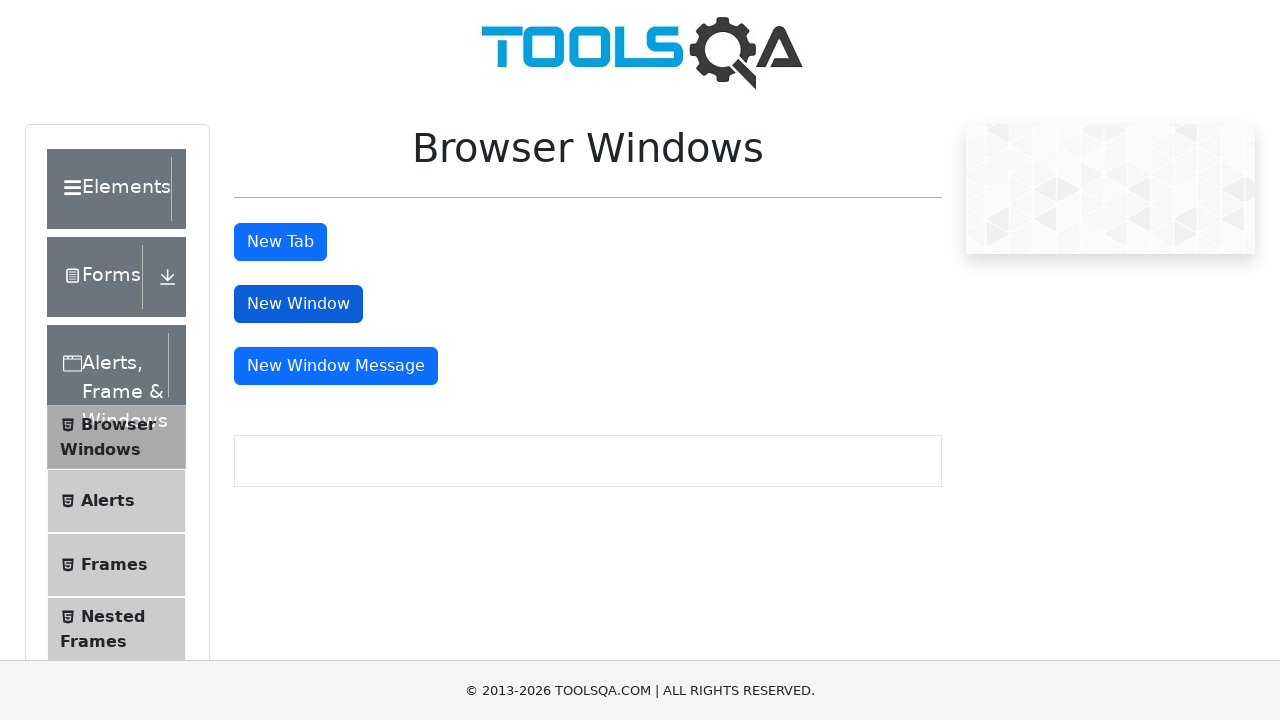

New window loaded successfully
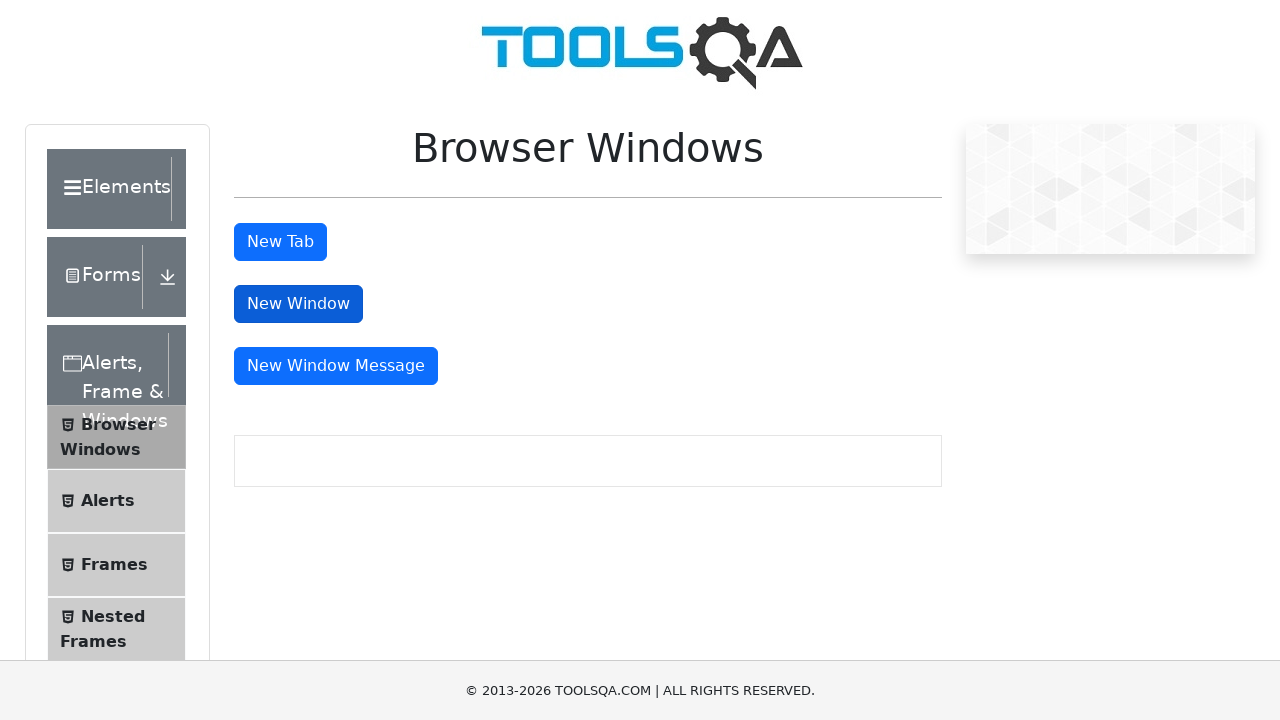

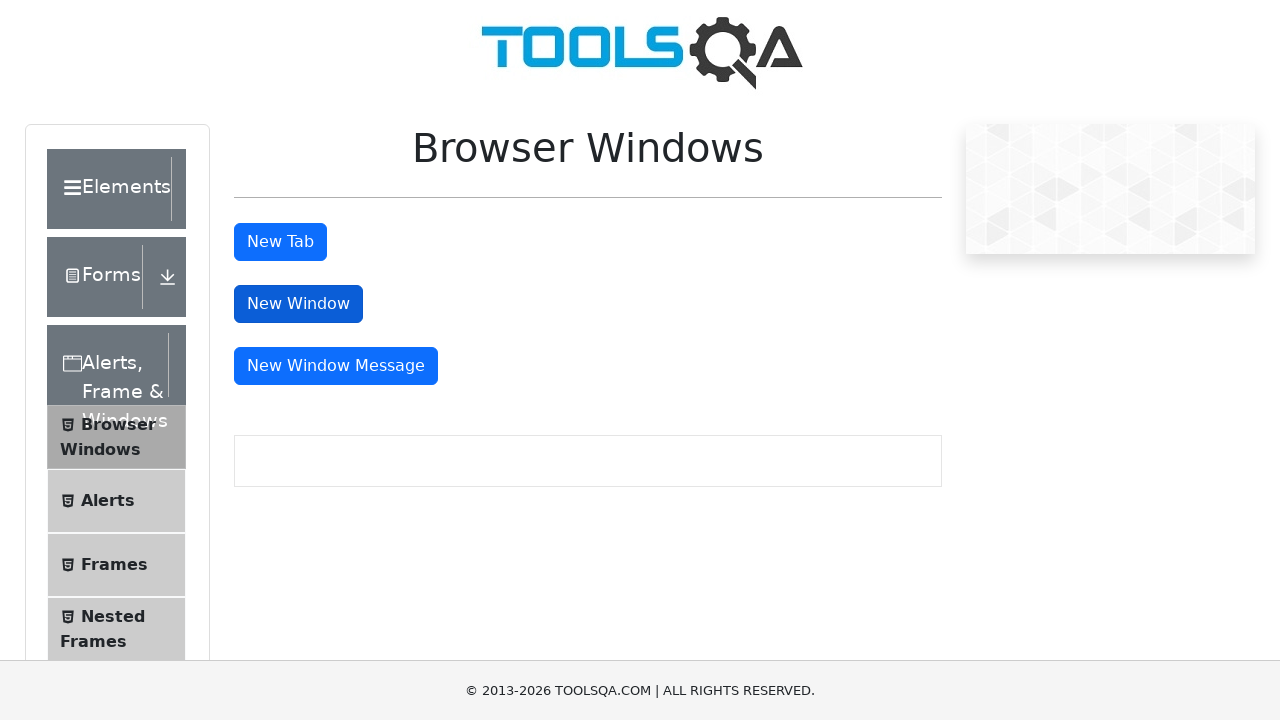